Tests adding an Asus Full HD monitor to the shopping cart by navigating to the Monitors category, selecting the second product, and clicking the add to cart button.

Starting URL: https://www.demoblaze.com/

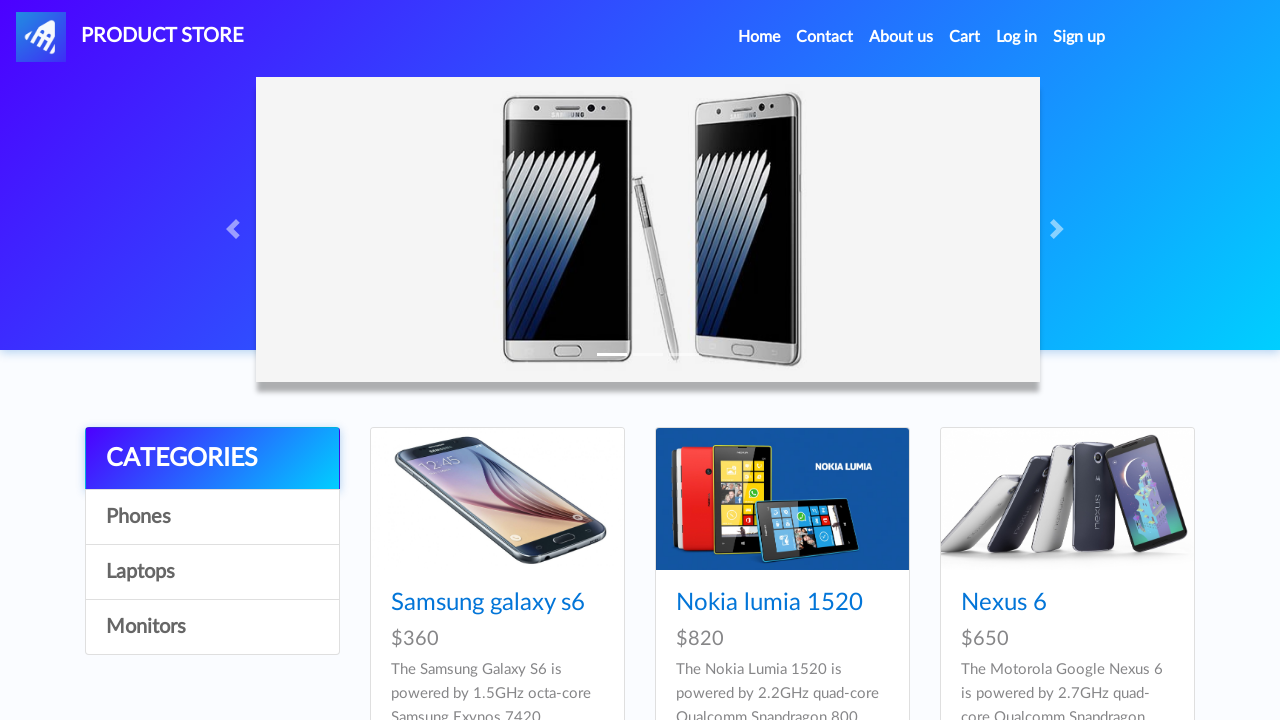

Clicked on Monitors category at (212, 627) on xpath=/html/body/div[5]/div/div[1]/div/a[4]
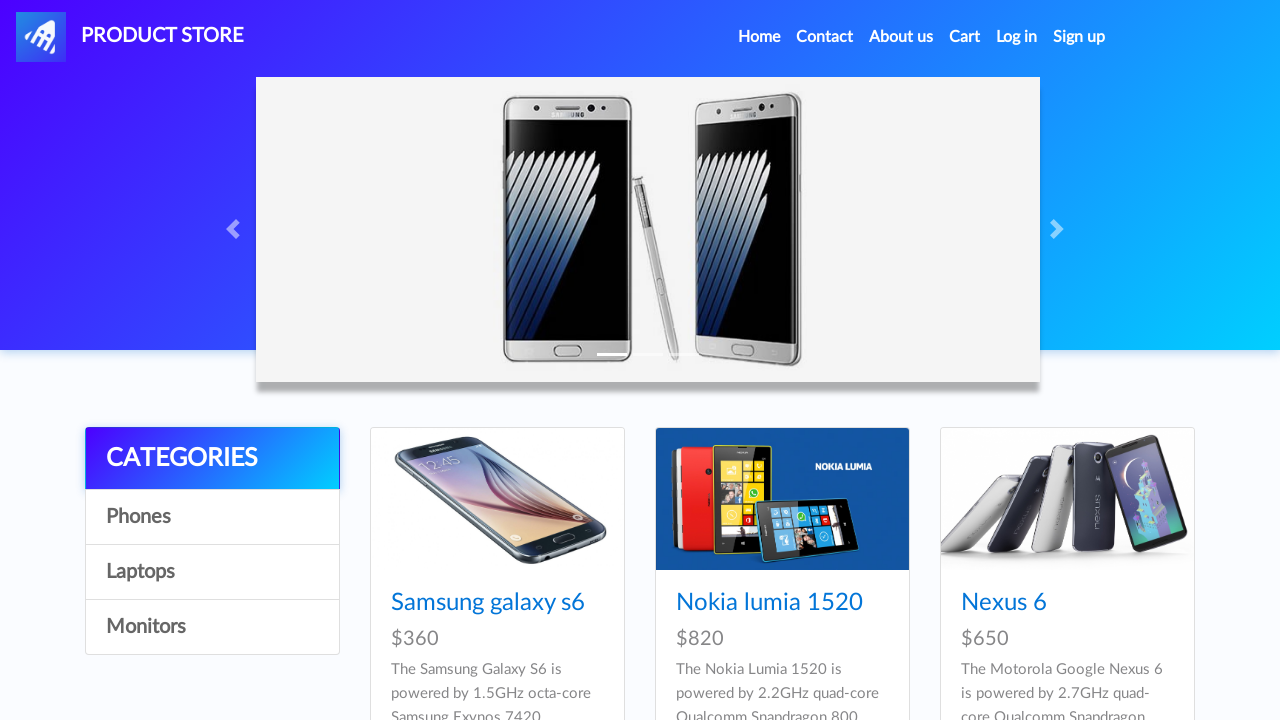

Waited for monitor products to load
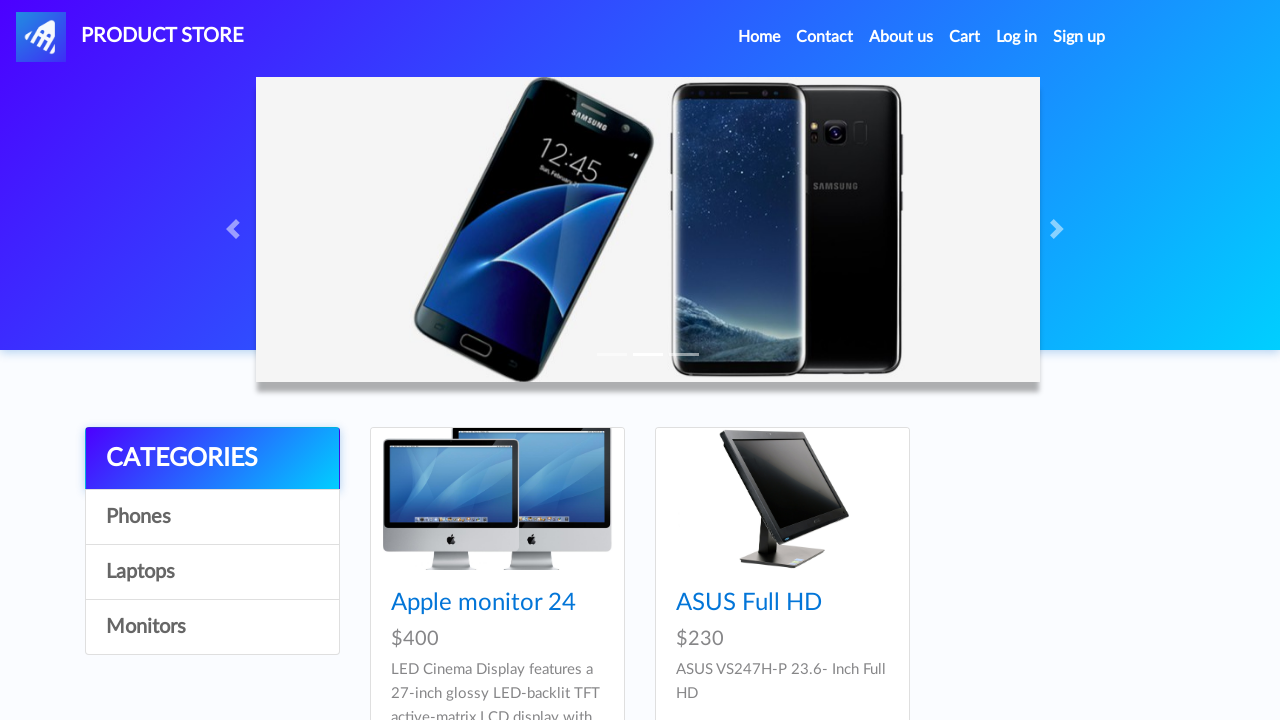

Clicked on Asus Full HD monitor (second product) at (749, 603) on xpath=/html/body/div[5]/div/div[2]/div/div[2]/div/div/h4/a
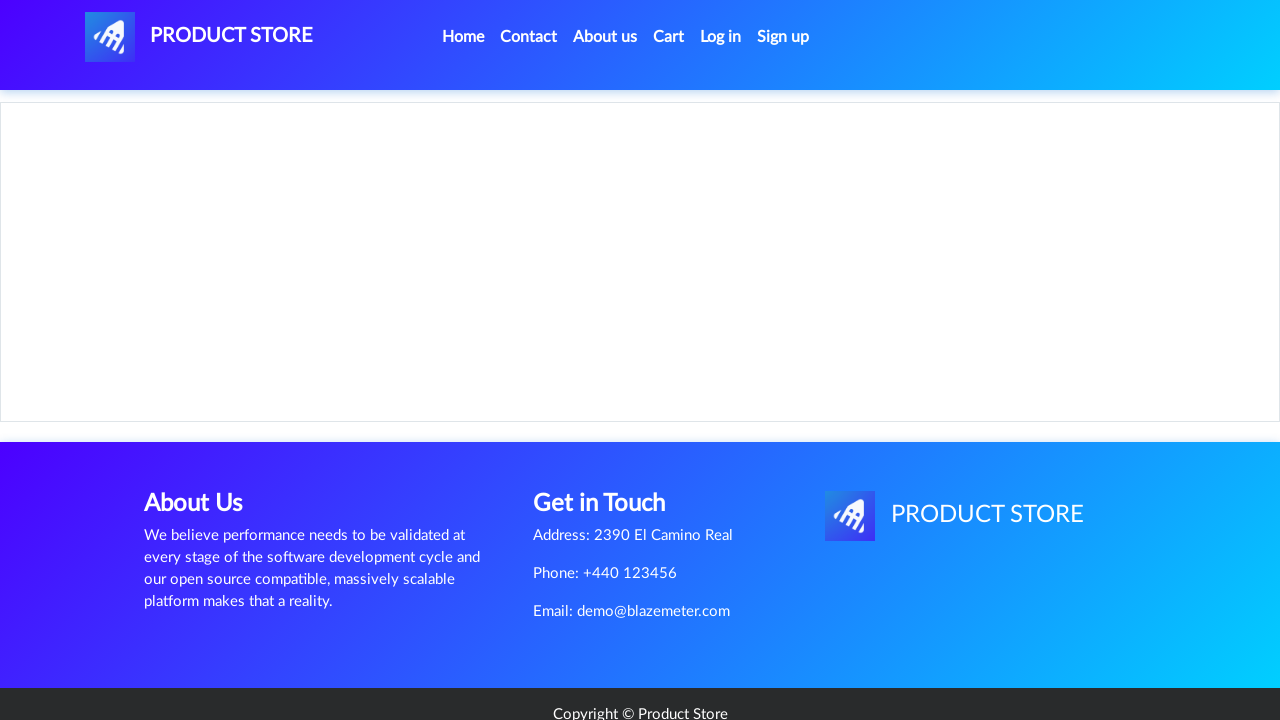

Waited for product details page to load
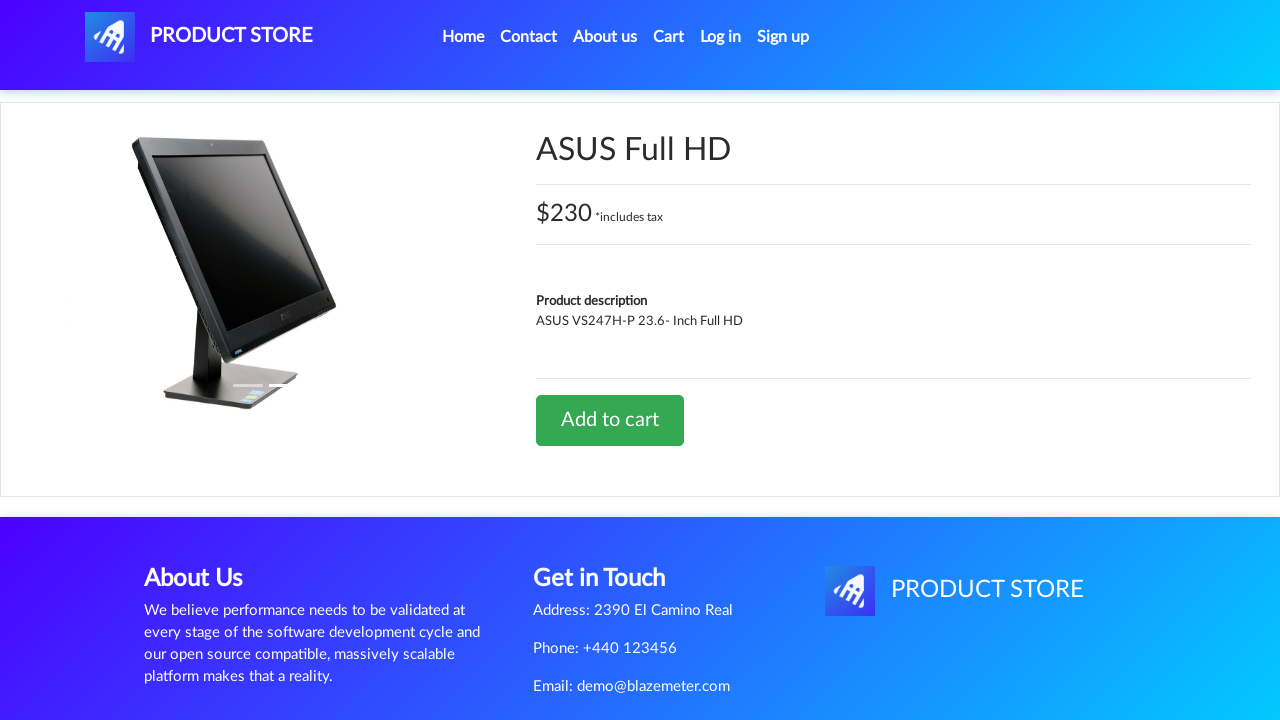

Clicked Add to cart button at (610, 420) on #tbodyid > div.row > div > a
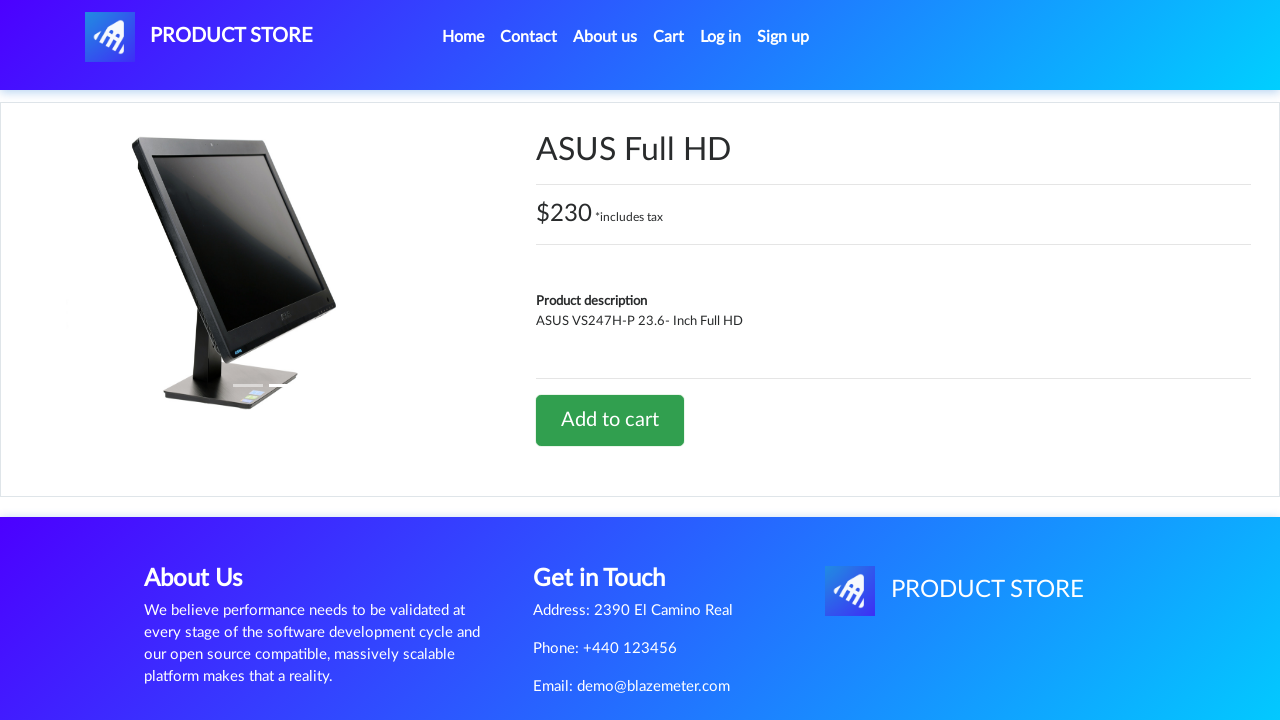

Waited for cart action to complete
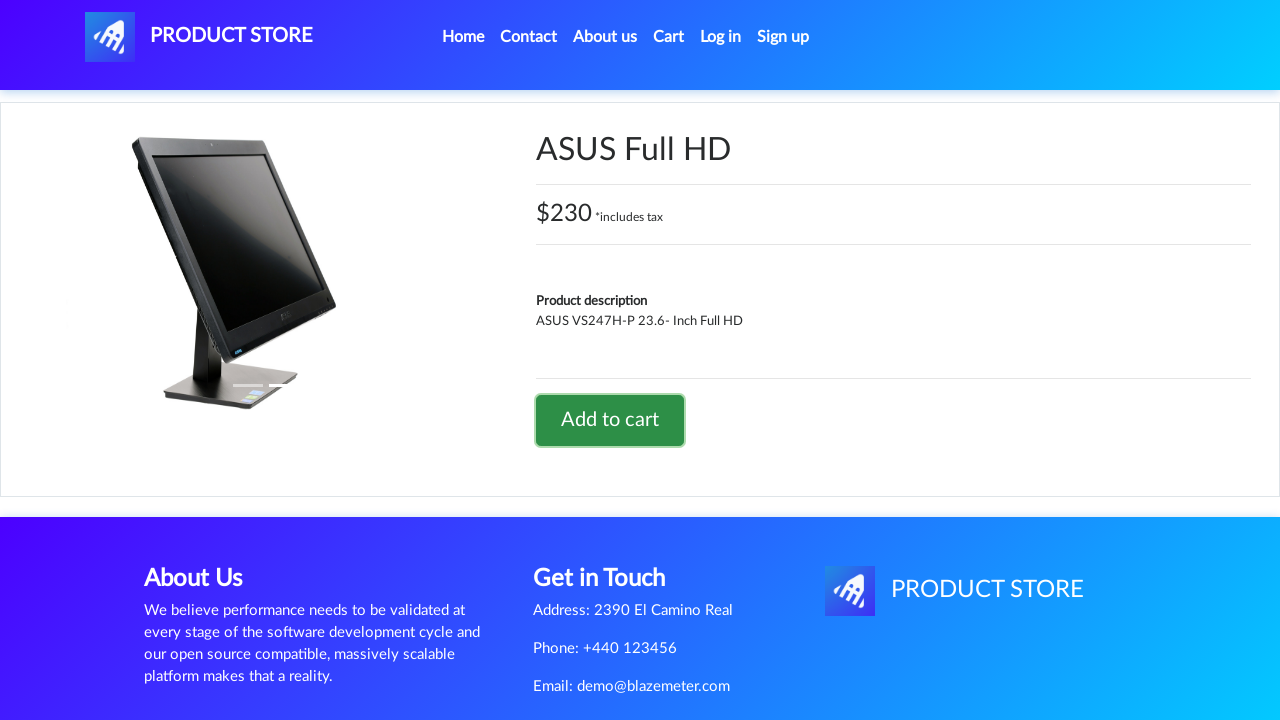

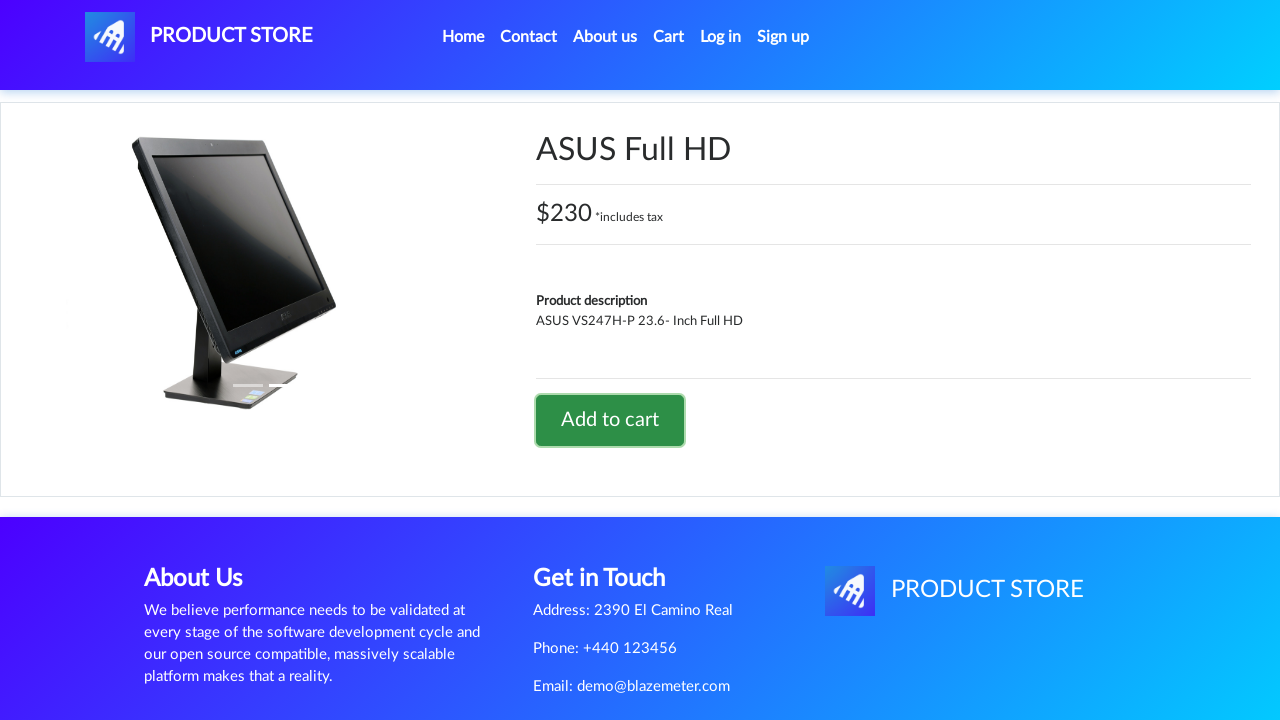